Tests JavaScript alert, confirm, and prompt dialogs by clicking buttons that trigger each type and handling them appropriately (accepting, dismissing, and entering text)

Starting URL: https://demoqa.com/alerts

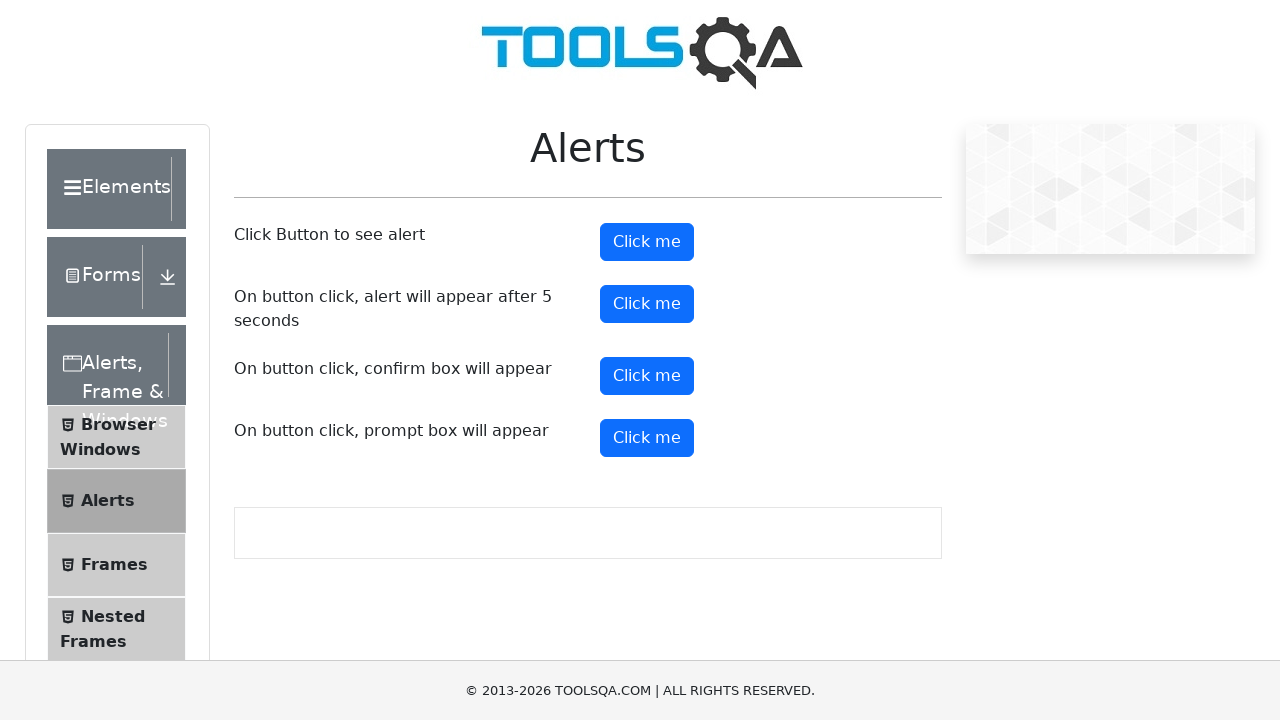

Clicked alert button and accepted JavaScript alert dialog at (647, 242) on #alertButton
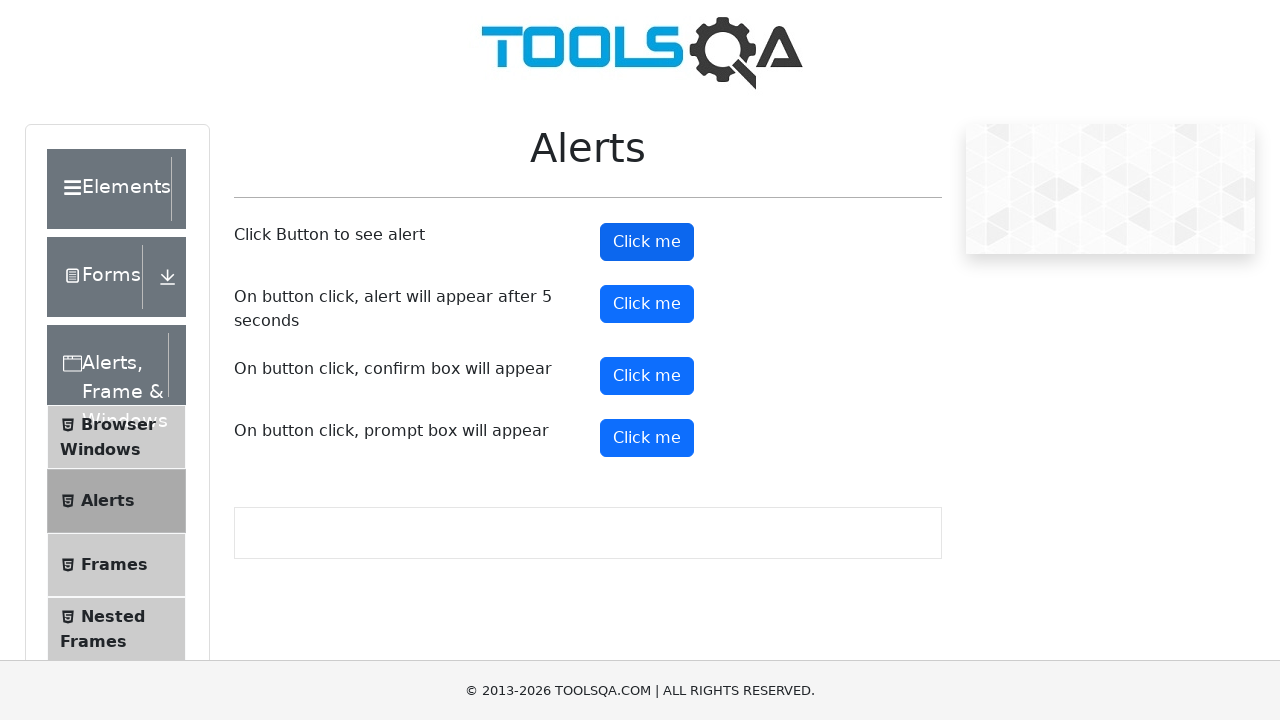

Clicked confirm button and dismissed confirmation dialog at (647, 376) on #confirmButton
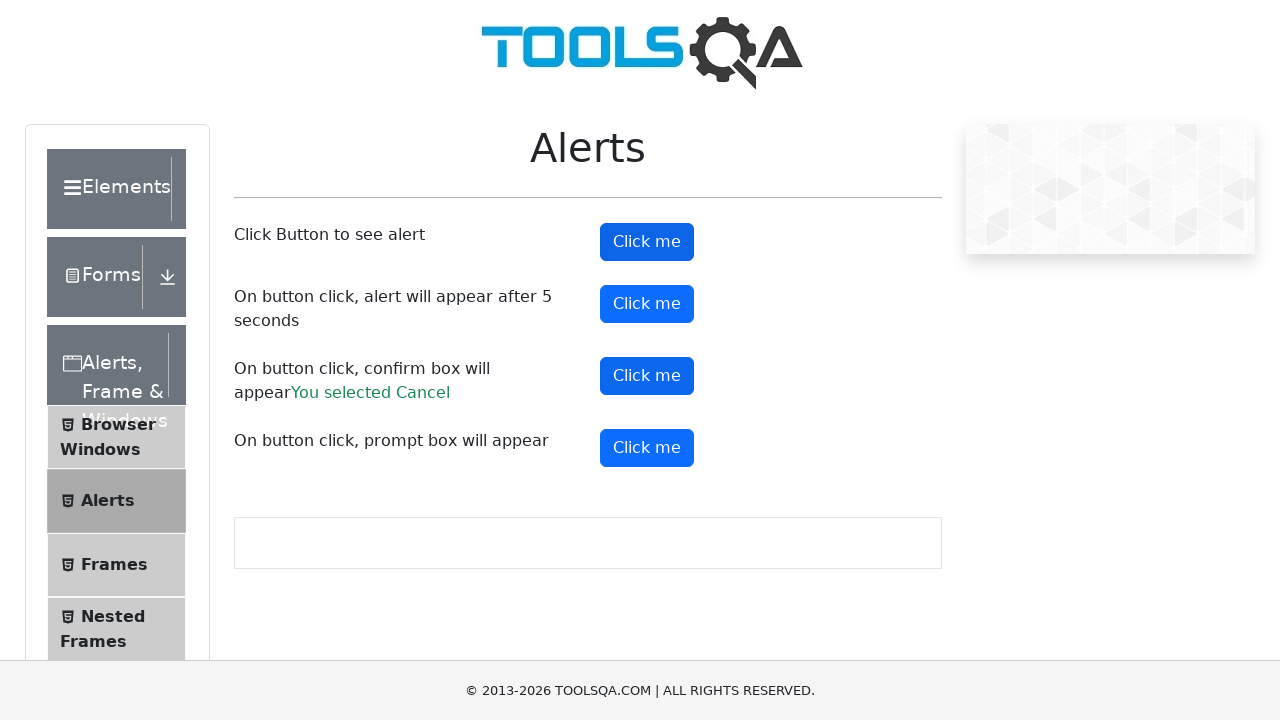

Clicked prompt button and entered 'Lavanya' in prompt dialog at (647, 448) on #promtButton
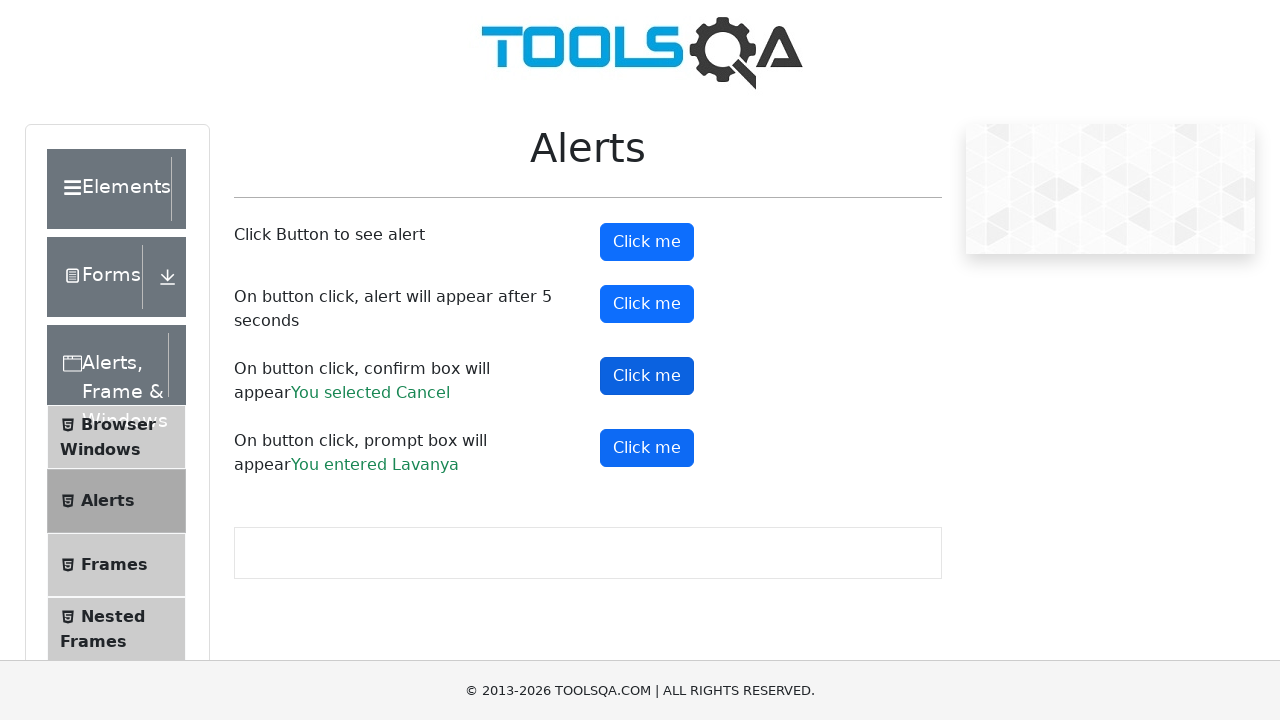

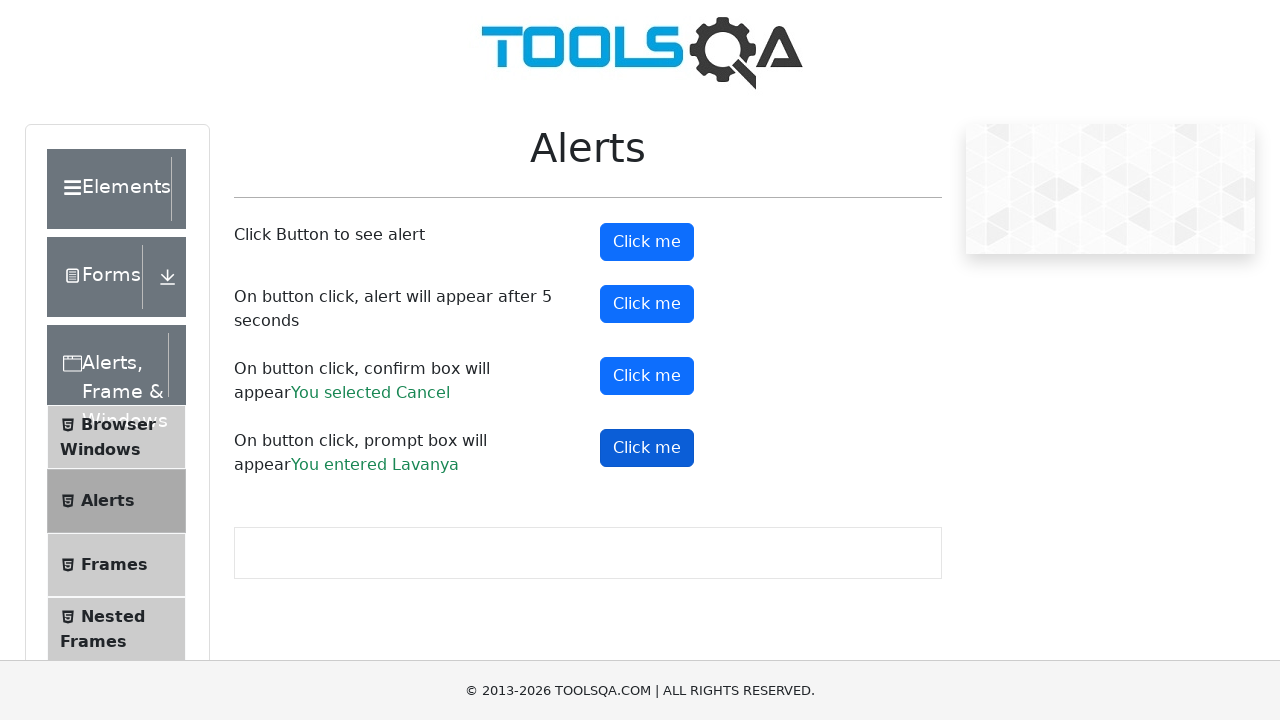